Tests form auto-fill functionality with inline test data parameters, filling FirstName and LastName fields and verifying they contain only letters

Starting URL: http://ipjohnson.github.io/SeleniumFixture/TestSite/InputForm.html

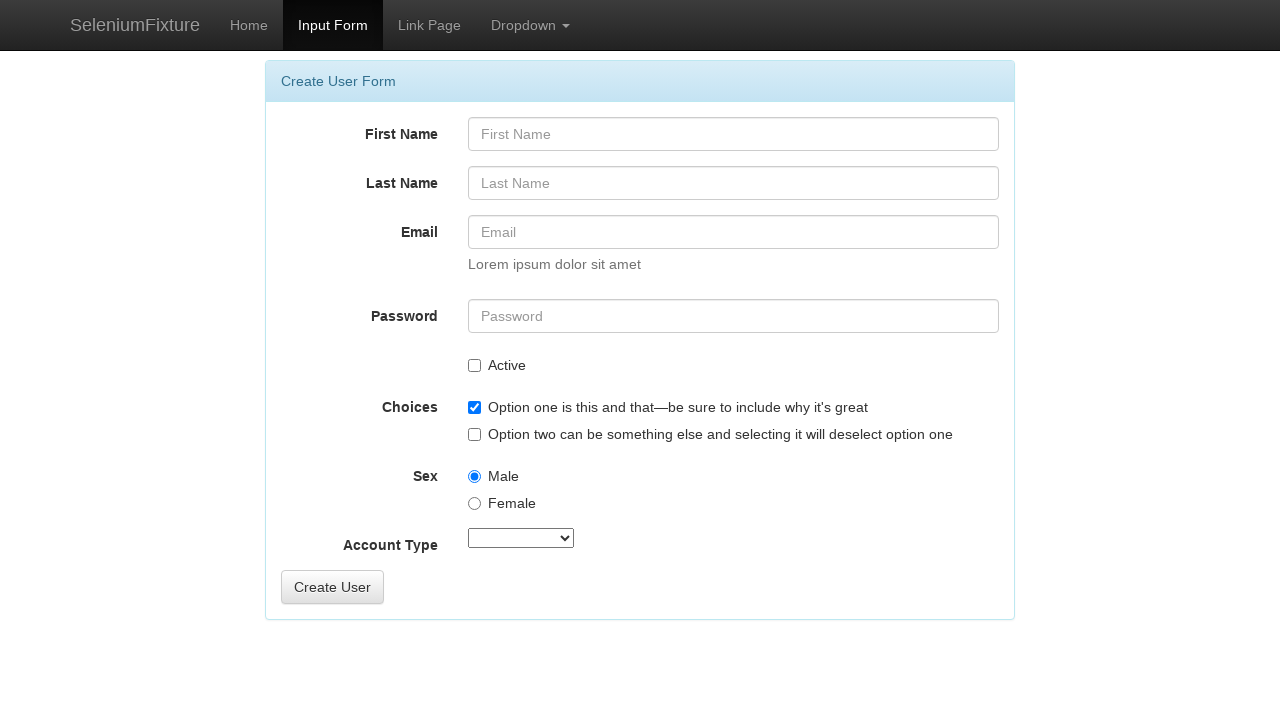

Filled FirstName field with 'Jennifer' on #FirstName
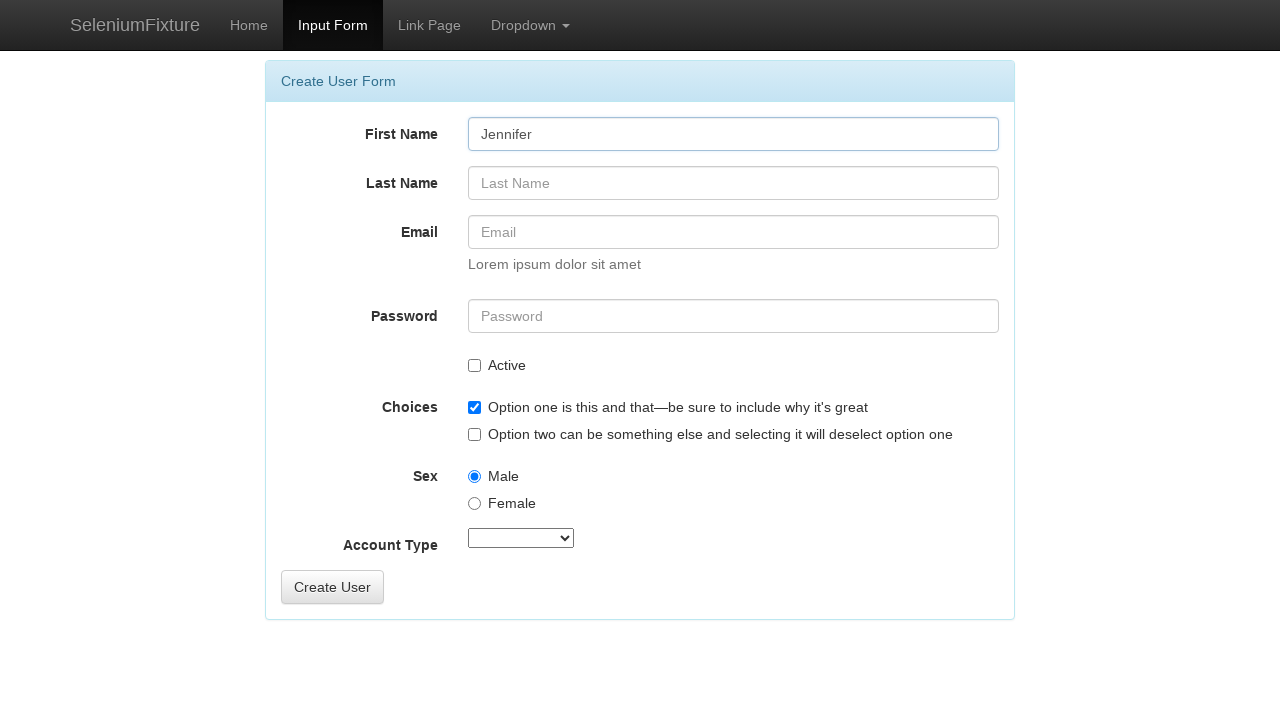

Filled LastName field with 'Williams' on #LastName
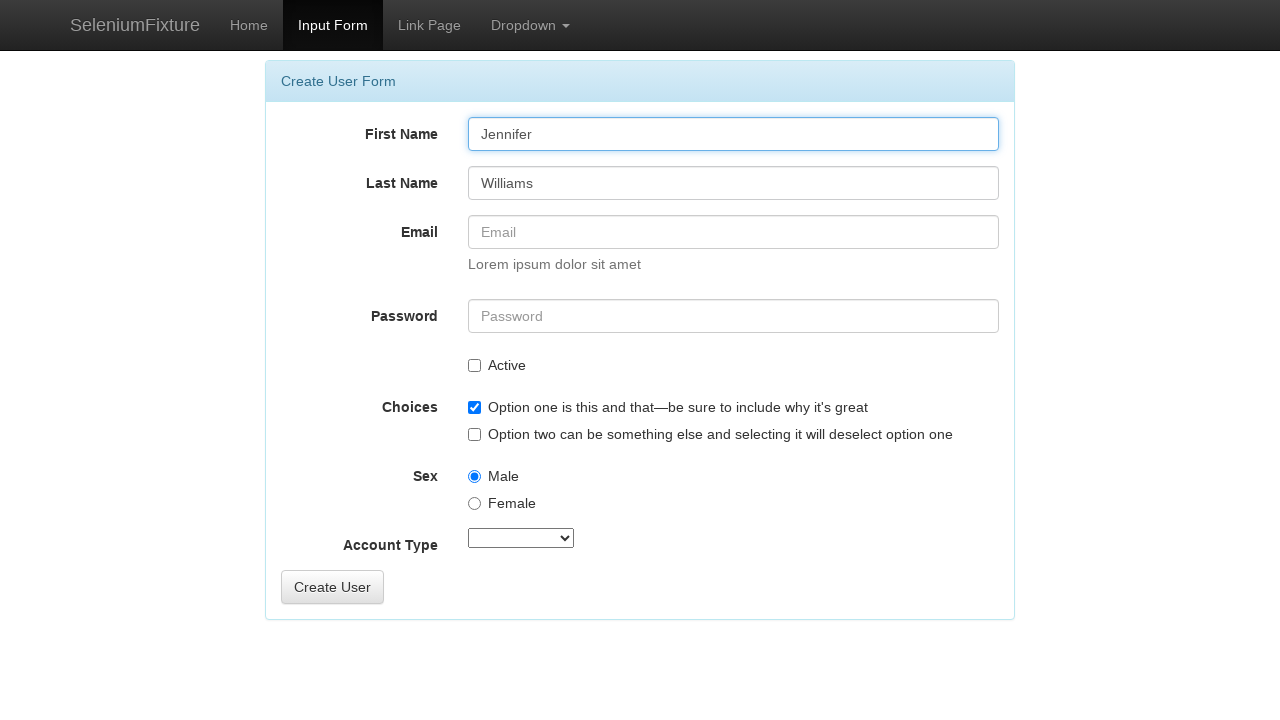

Verified FirstName field is present in DOM
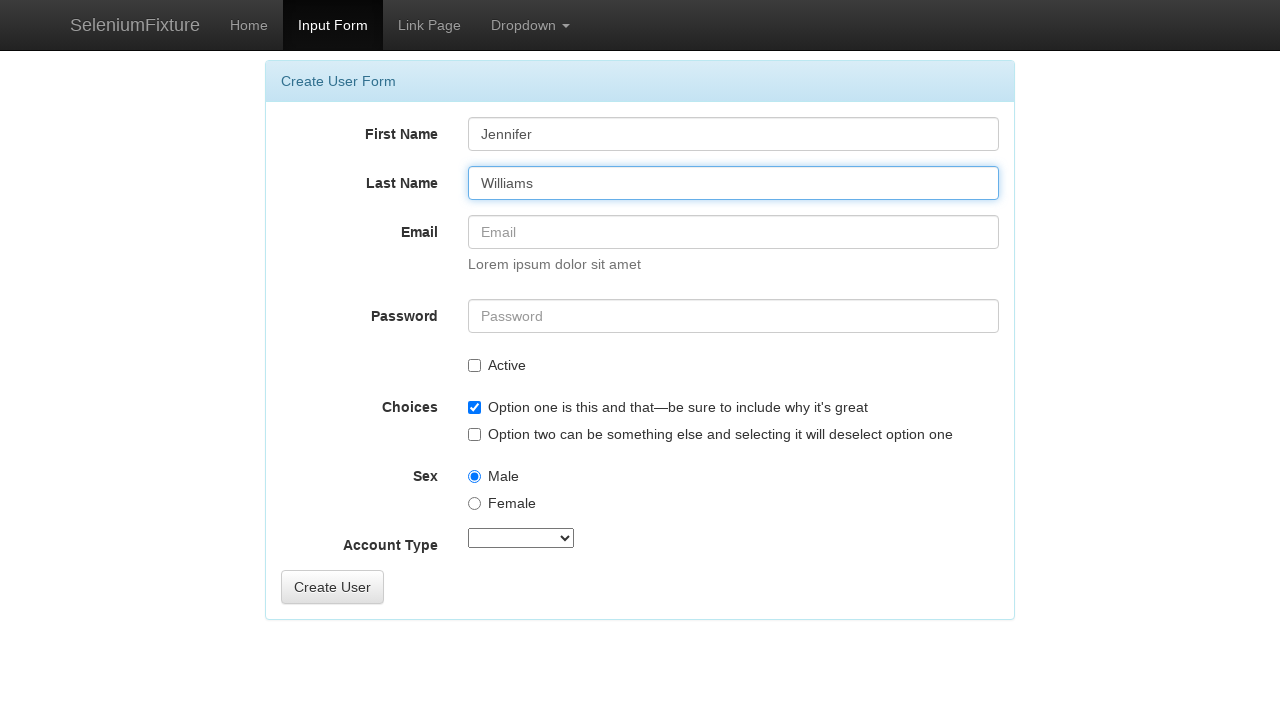

Verified LastName field is present in DOM
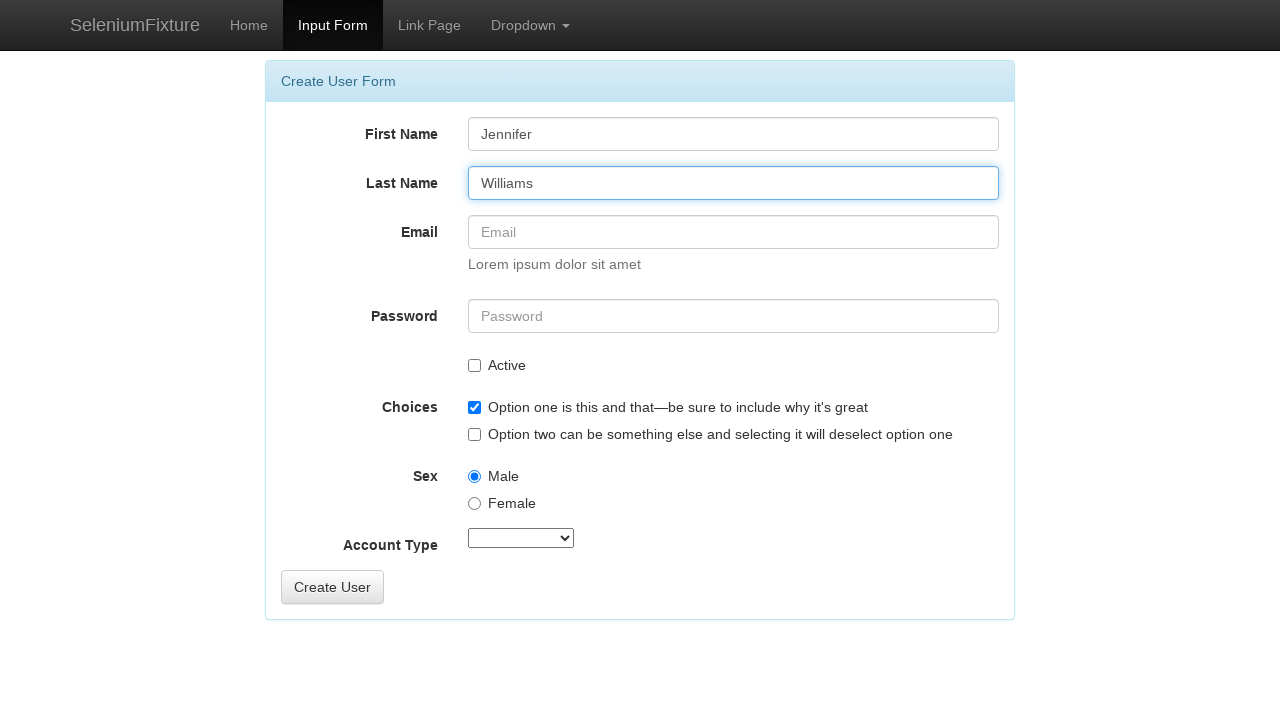

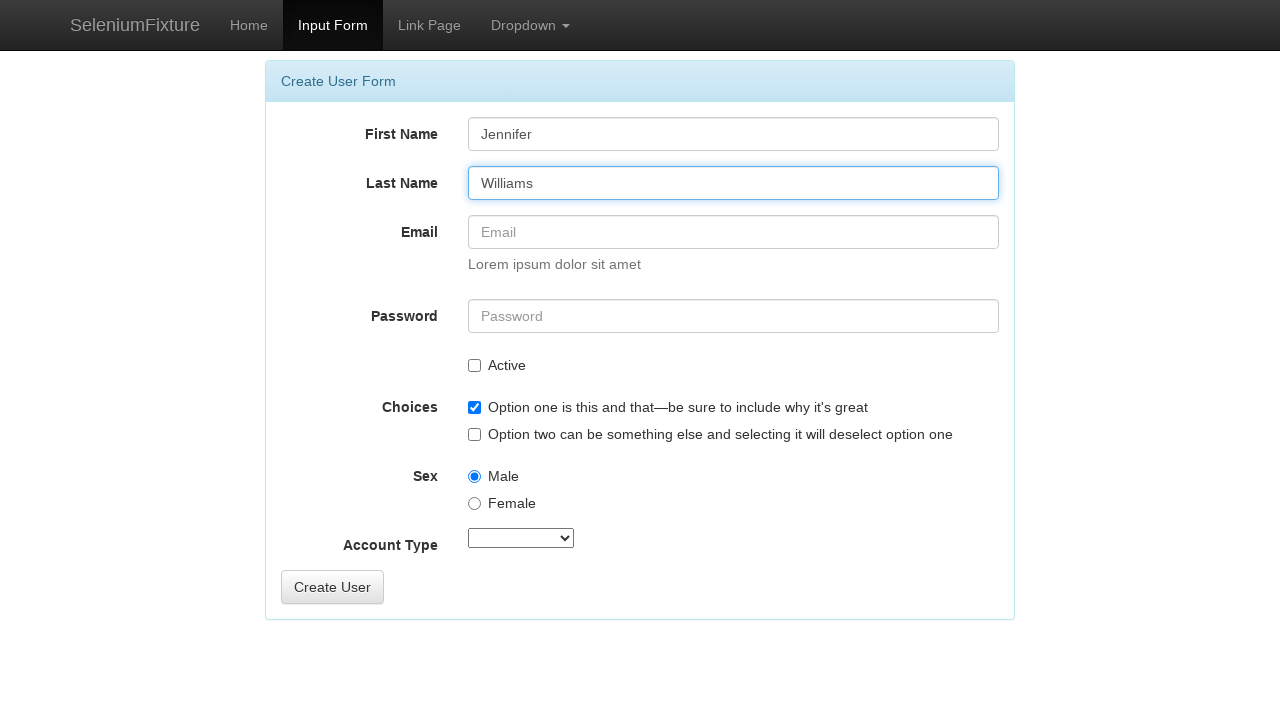